Tests iframe handling by switching to an iframe, clicking a button inside it, then switching back to the main content and clicking a link

Starting URL: https://www.w3schools.com/js/tryit.asp?filename=tryjs_myfirst

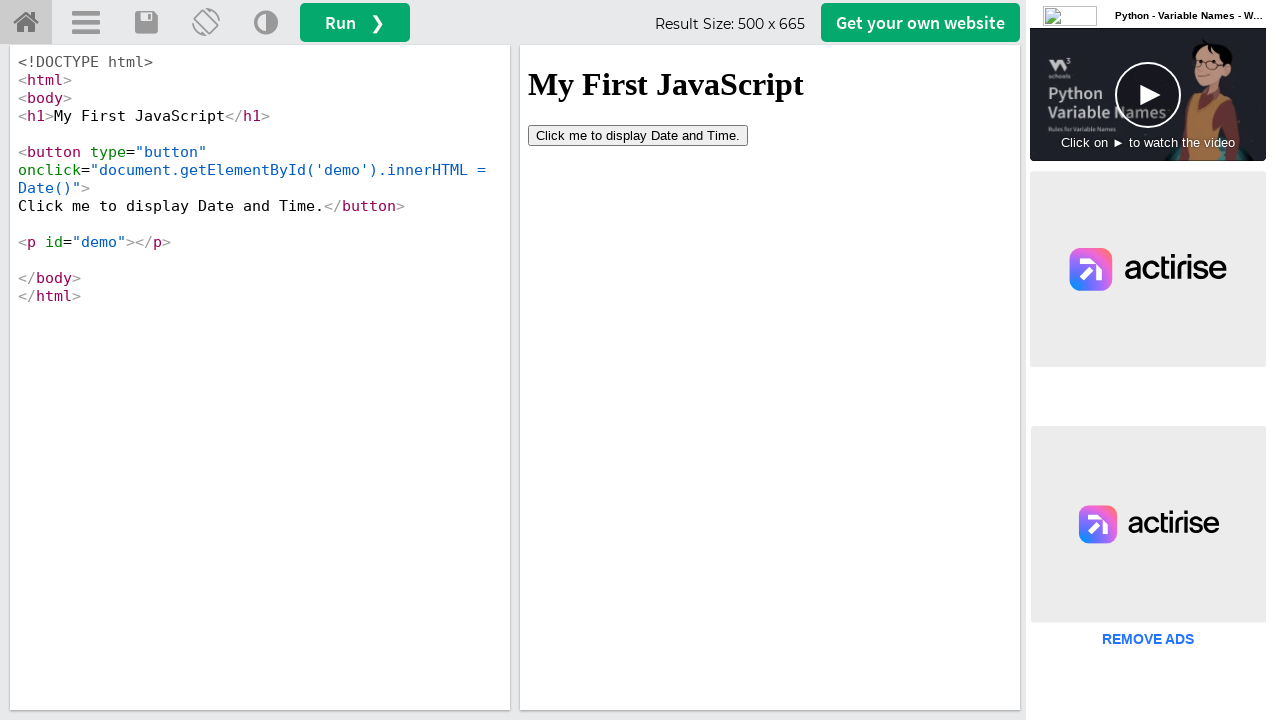

Switched to iframe named 'iframeResult'
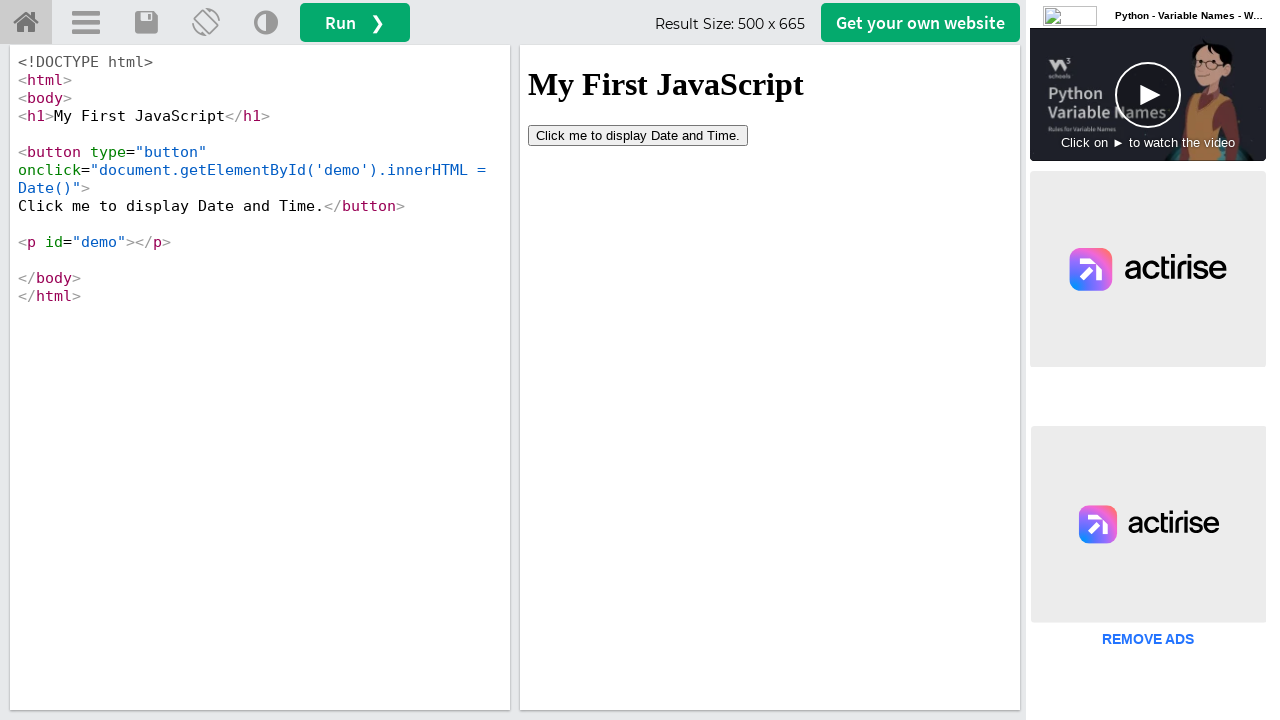

Clicked button inside iframe at (638, 135) on xpath=//button[contains(text(),'Click')]
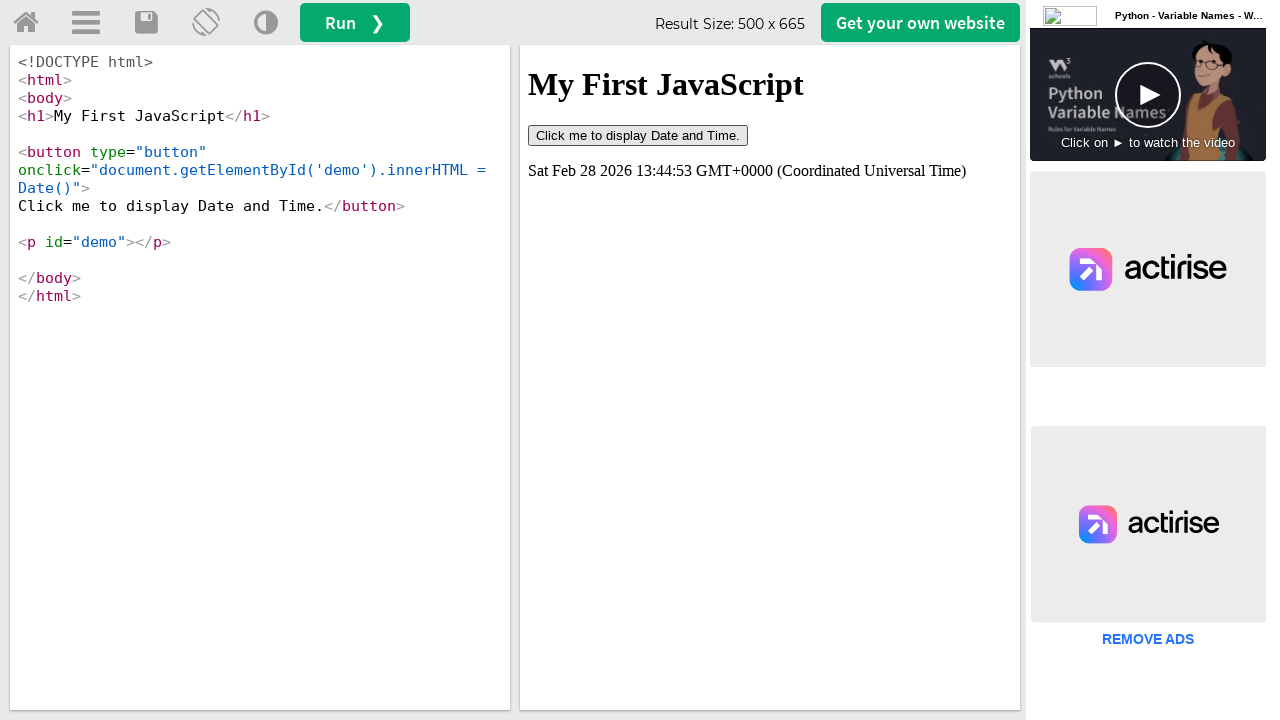

Switched back to main content and clicked home link at (26, 23) on a#tryhome
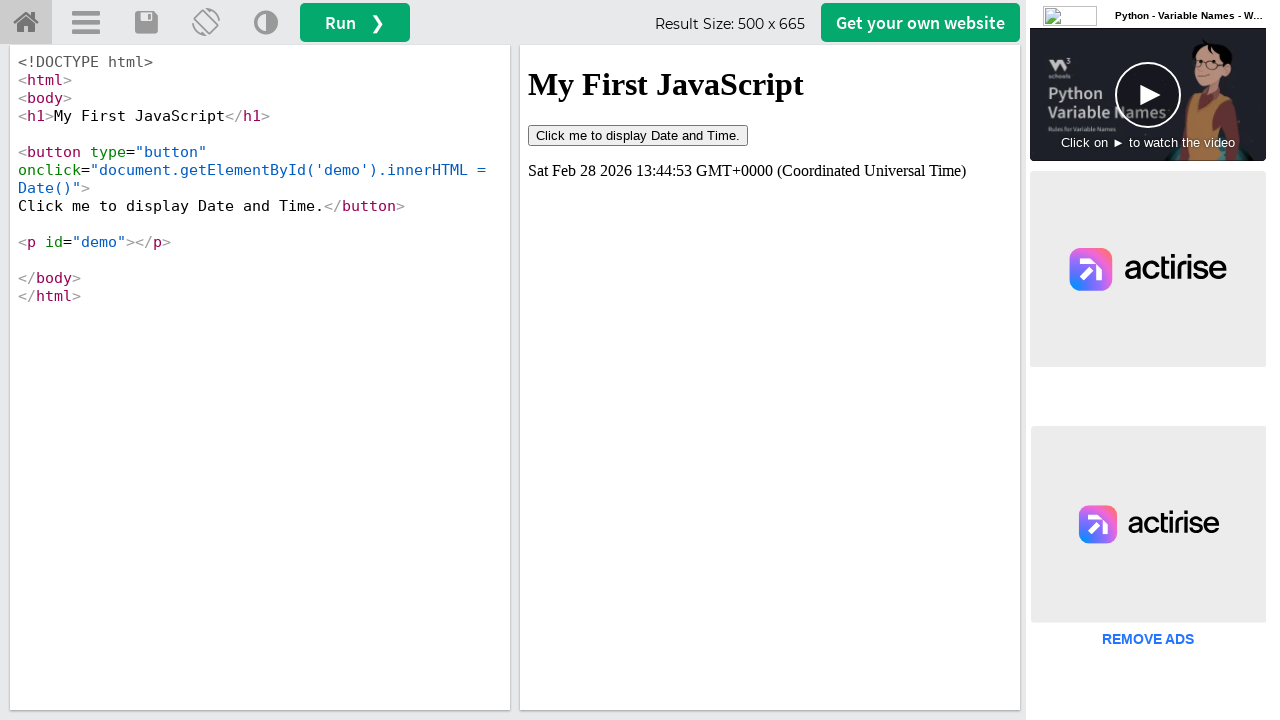

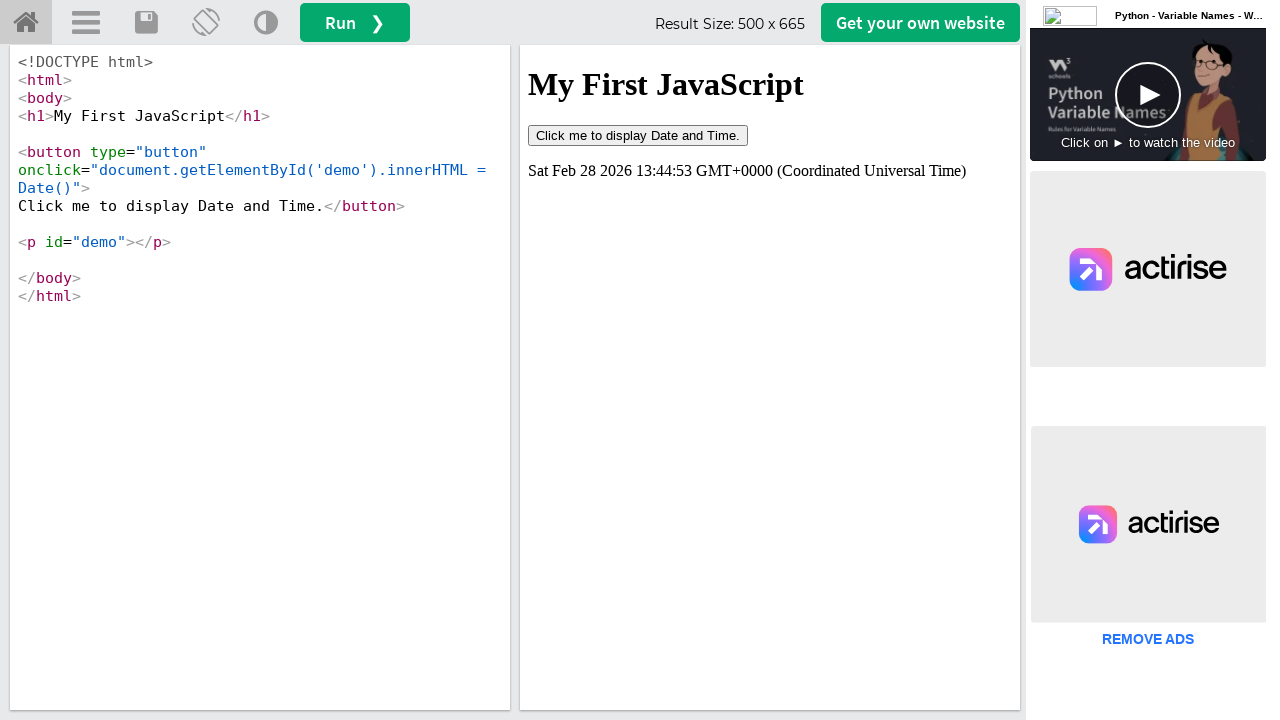